Automates an arithmetic quiz game by clicking the start button, reading math problems from the page, calculating answers, and entering them into the input field. The script solves multiple arithmetic problems in sequence.

Starting URL: https://arithmetic.zetamac.com/

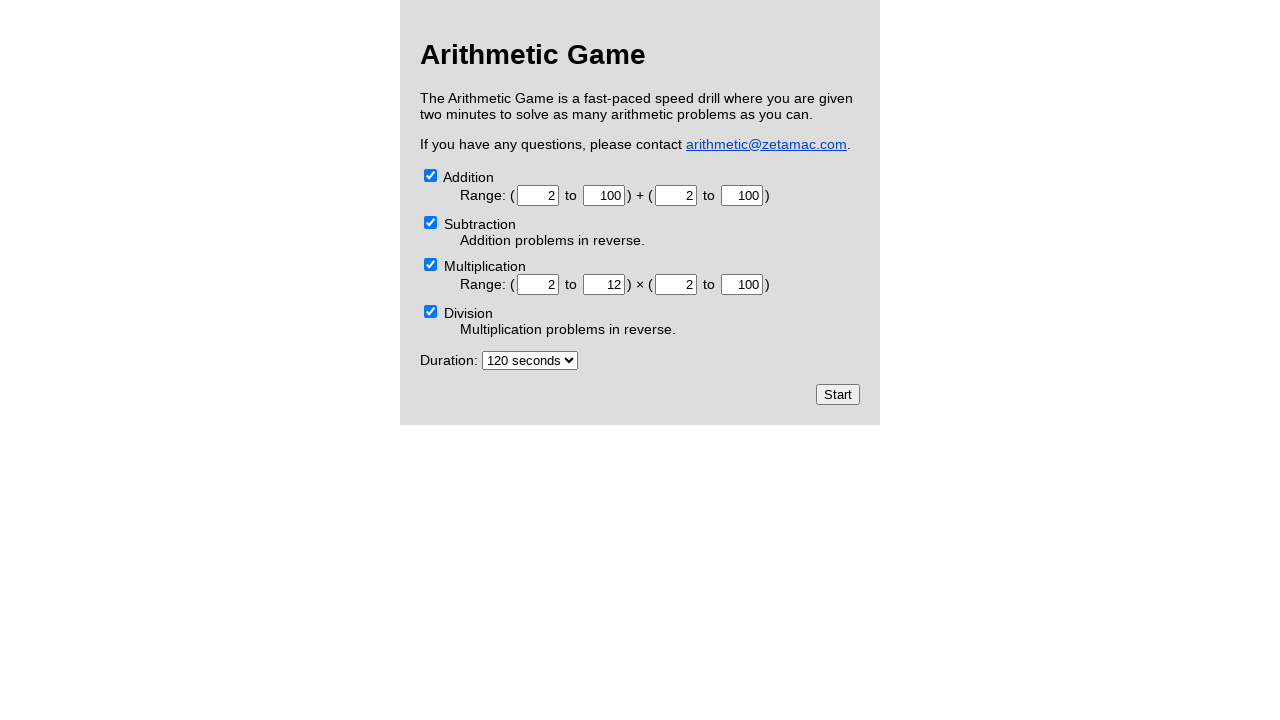

Waited for start button to appear
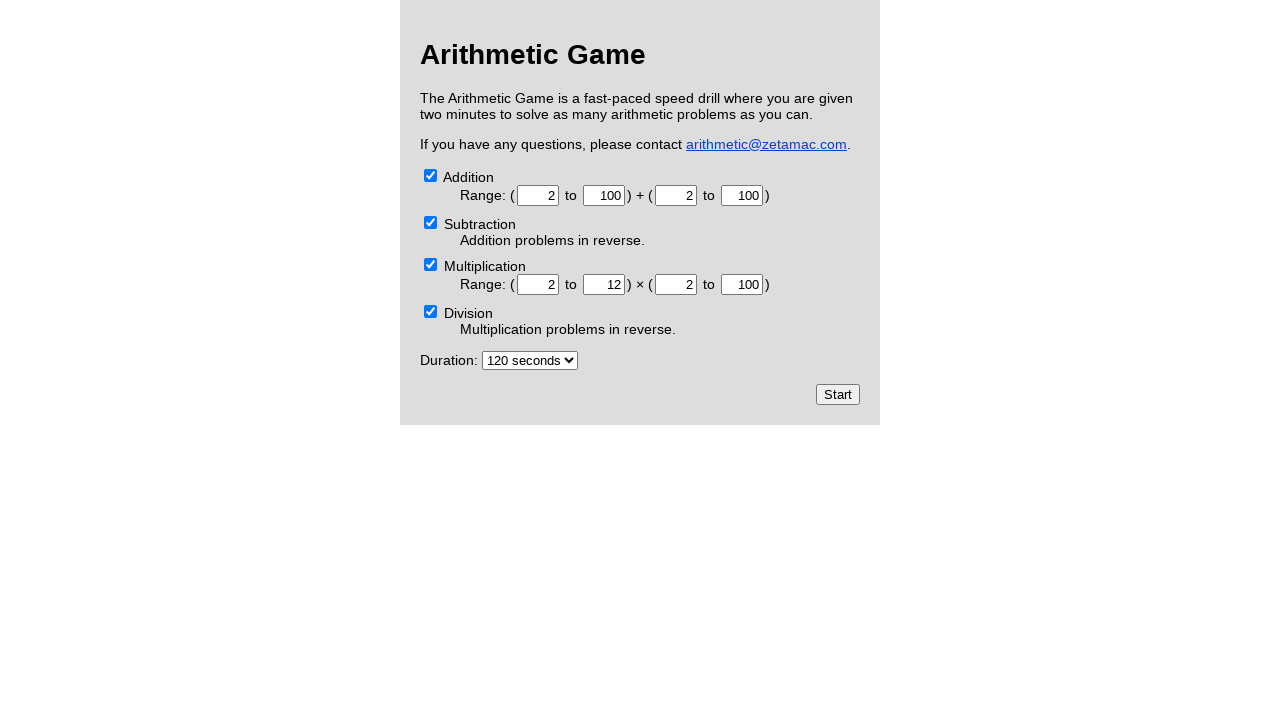

Clicked start button to begin quiz at (838, 394) on xpath=//*[@id="welcome"]/form/input
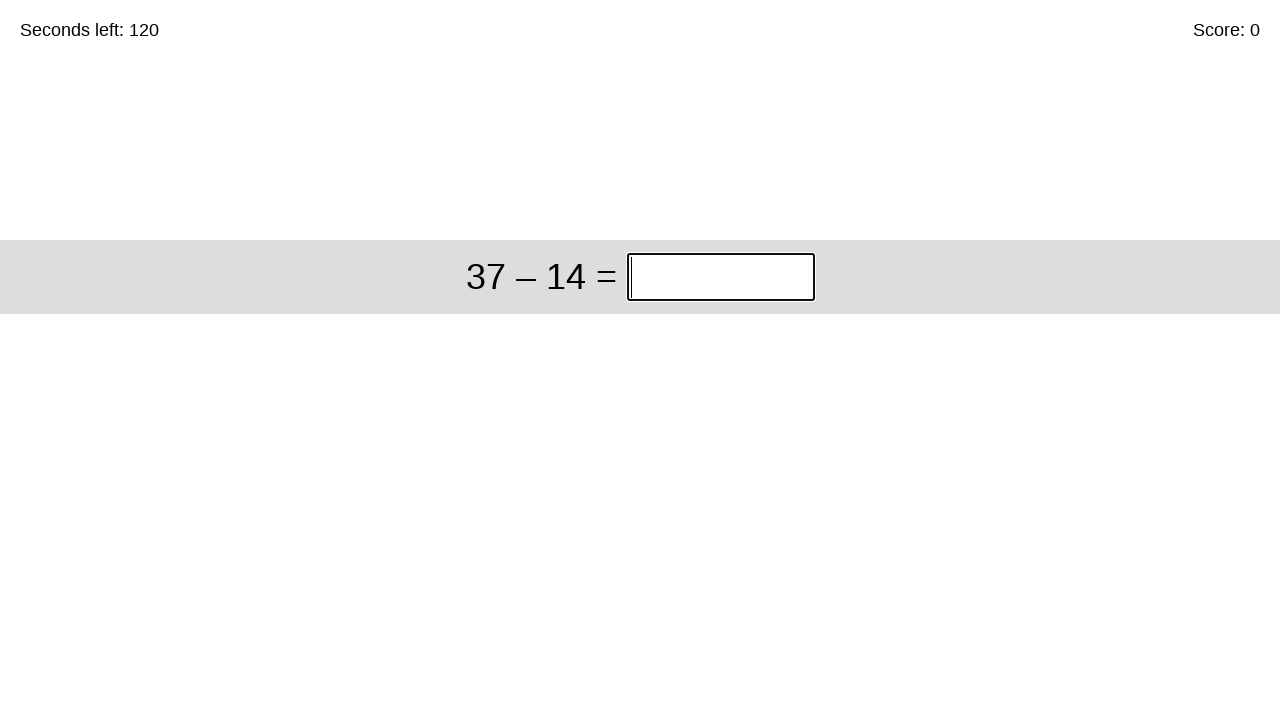

First math problem appeared
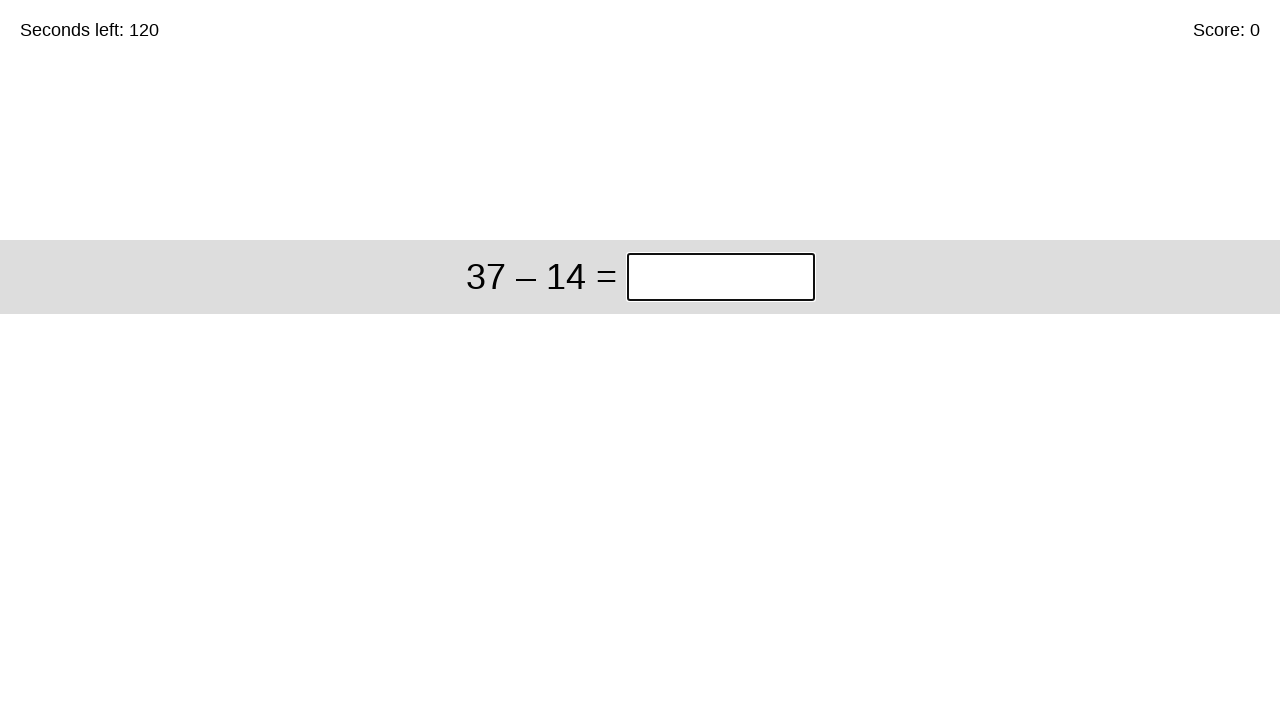

Read math problem: 37 – 14
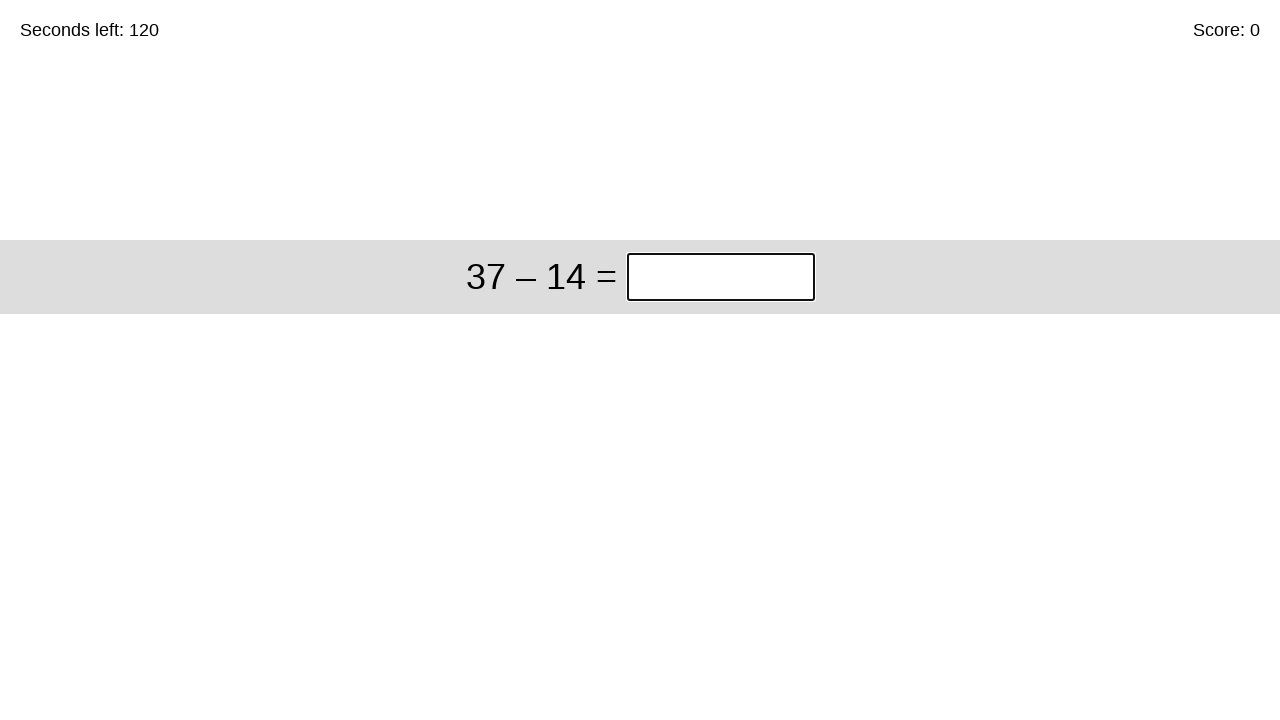

Calculated answer: 23
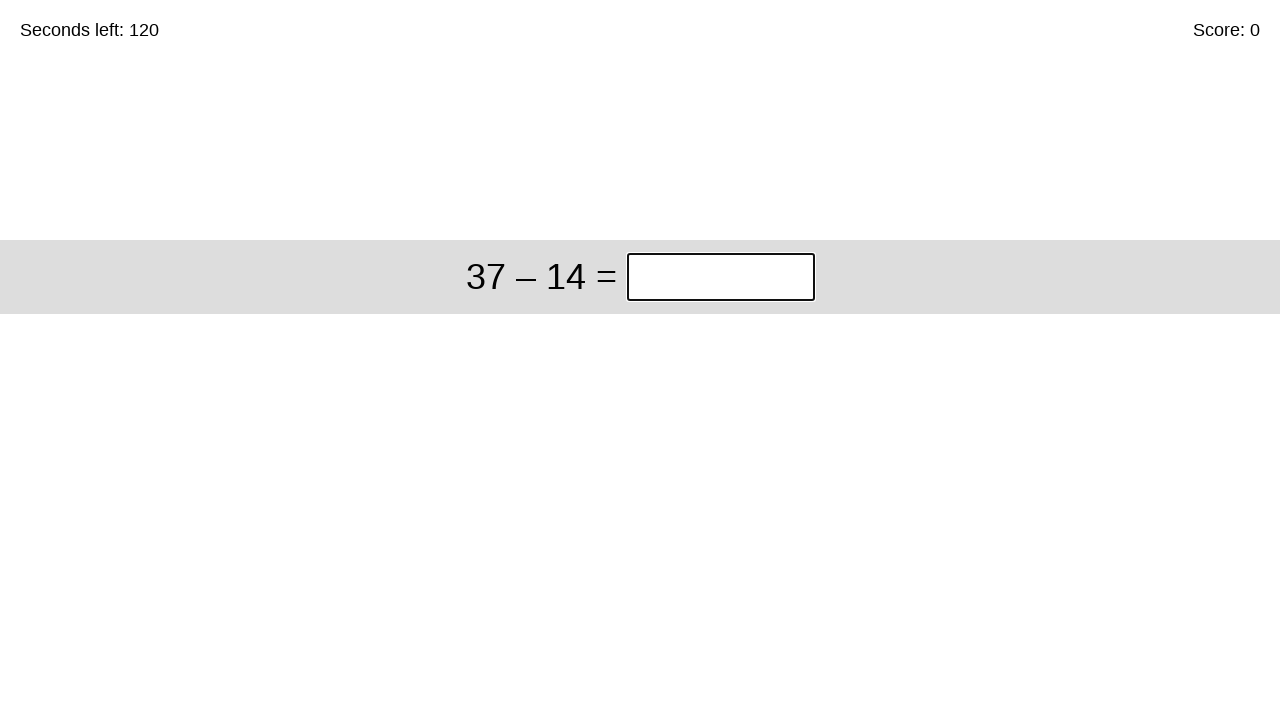

Entered answer 23 into input field
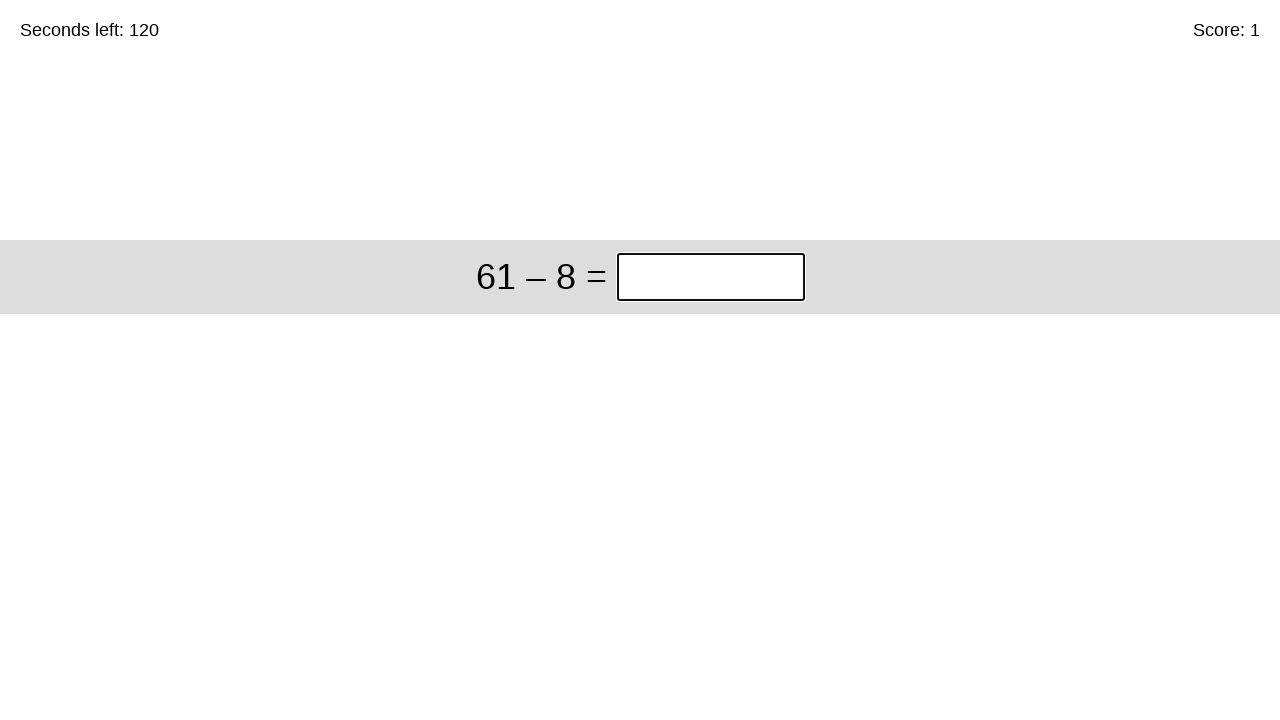

Read math problem: 61 – 8
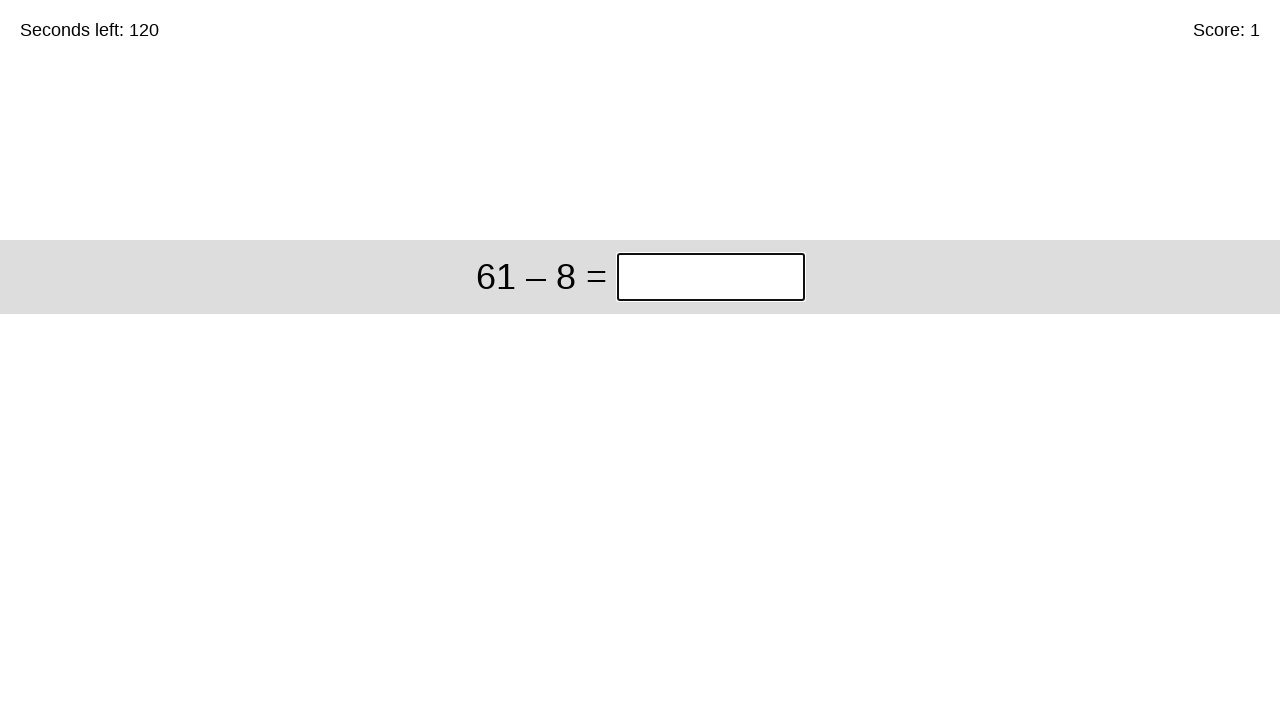

Calculated answer: 53
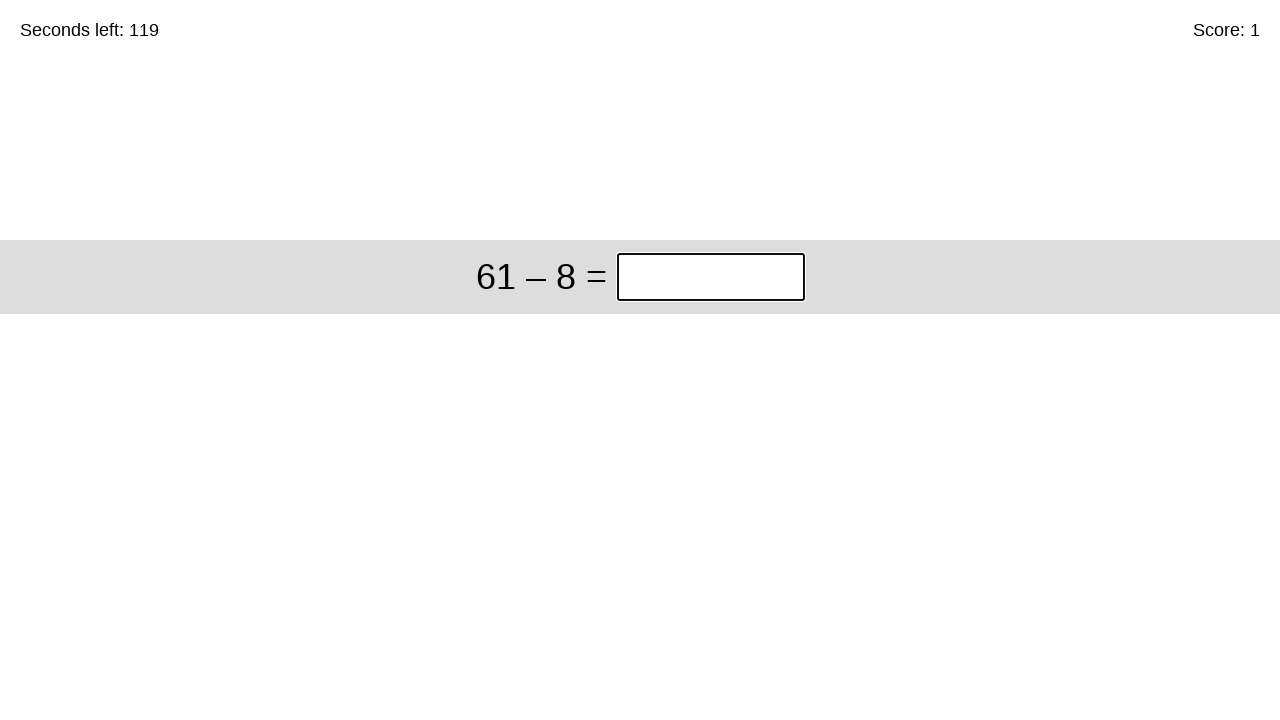

Entered answer 53 into input field
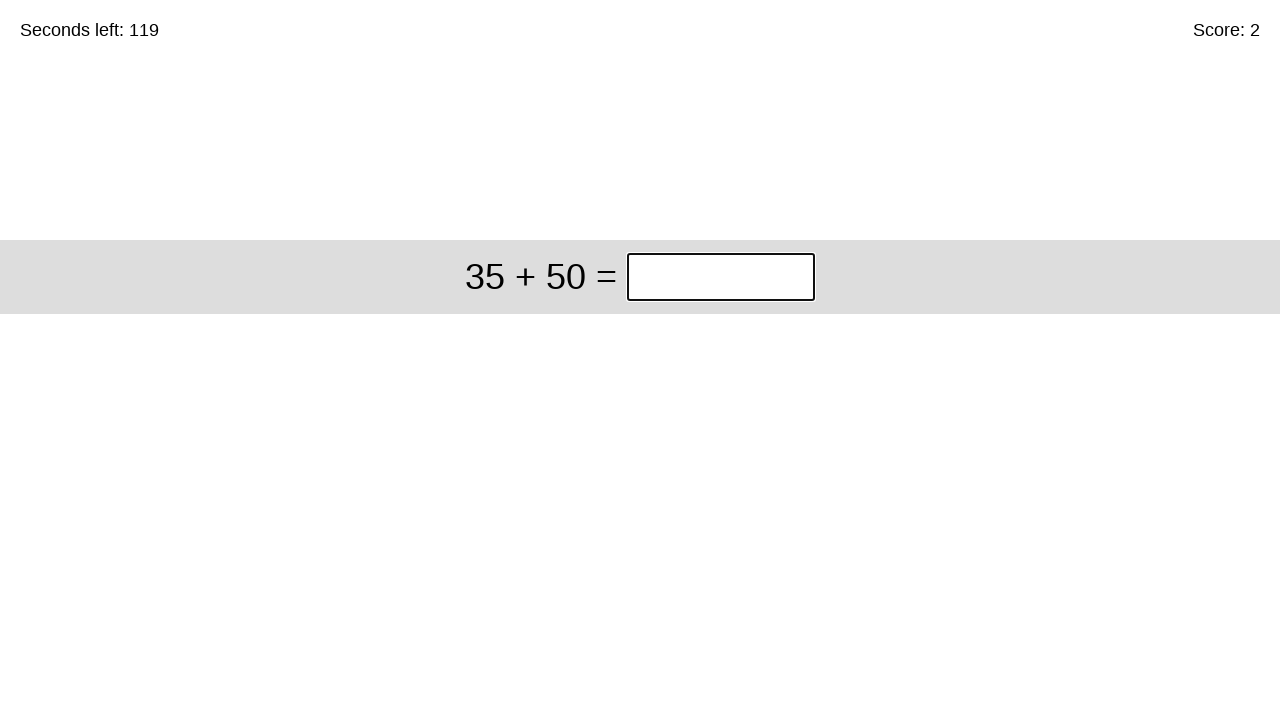

Read math problem: 35 + 50
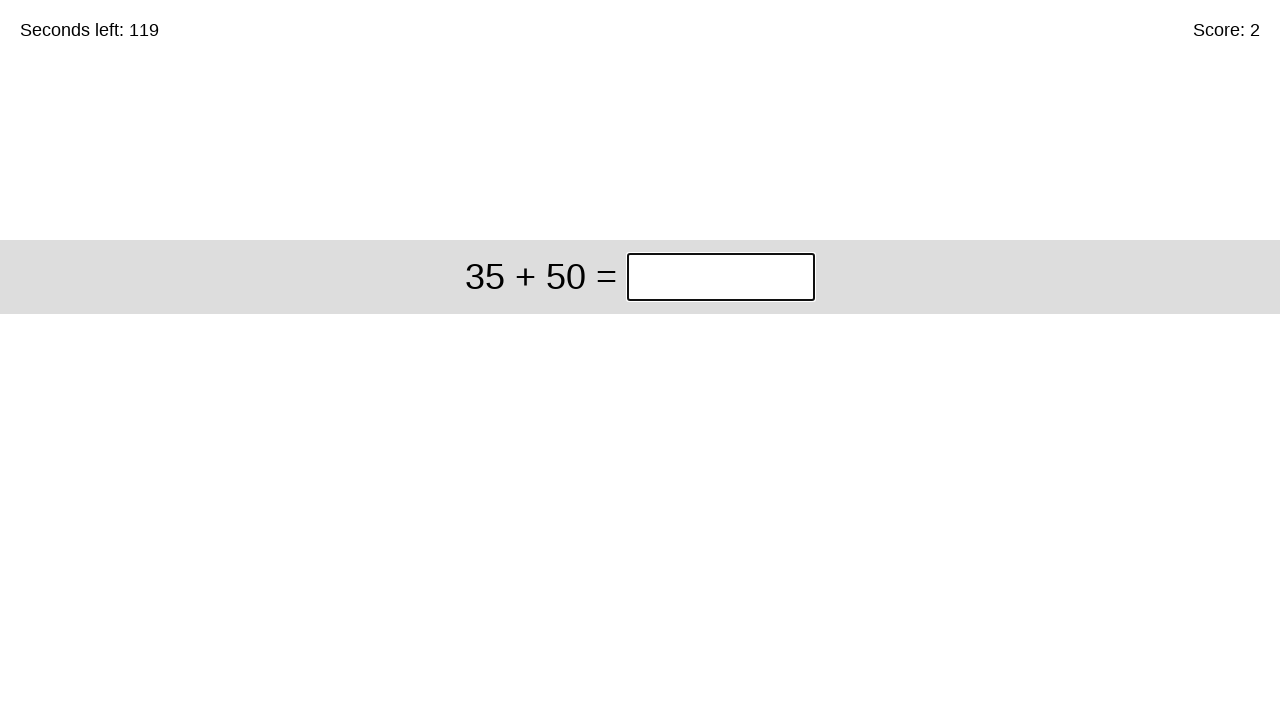

Calculated answer: 85
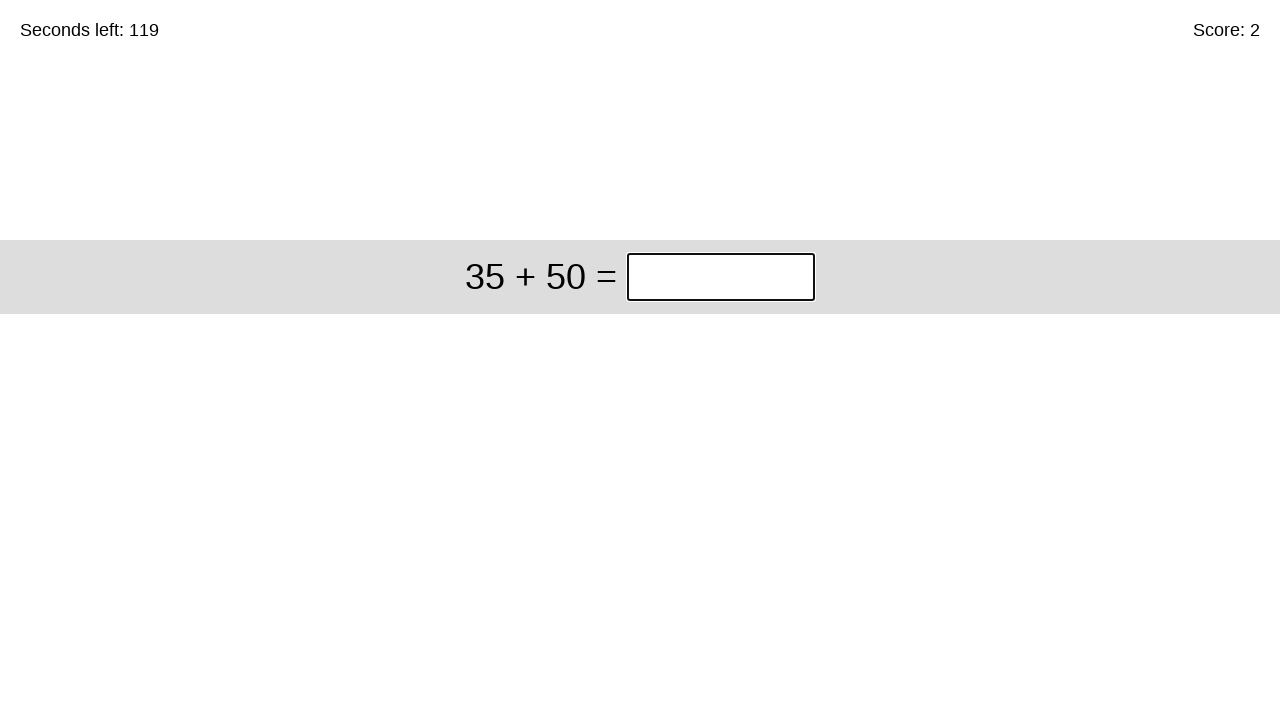

Entered answer 85 into input field
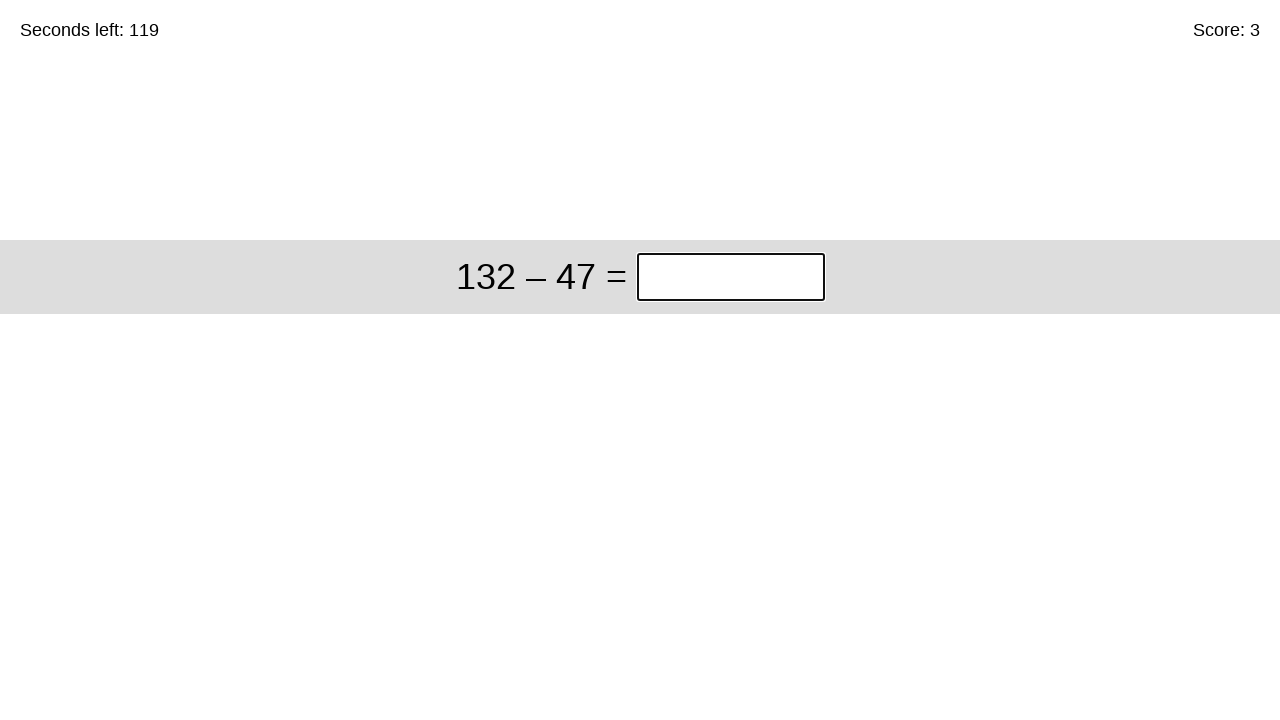

Read math problem: 132 – 47
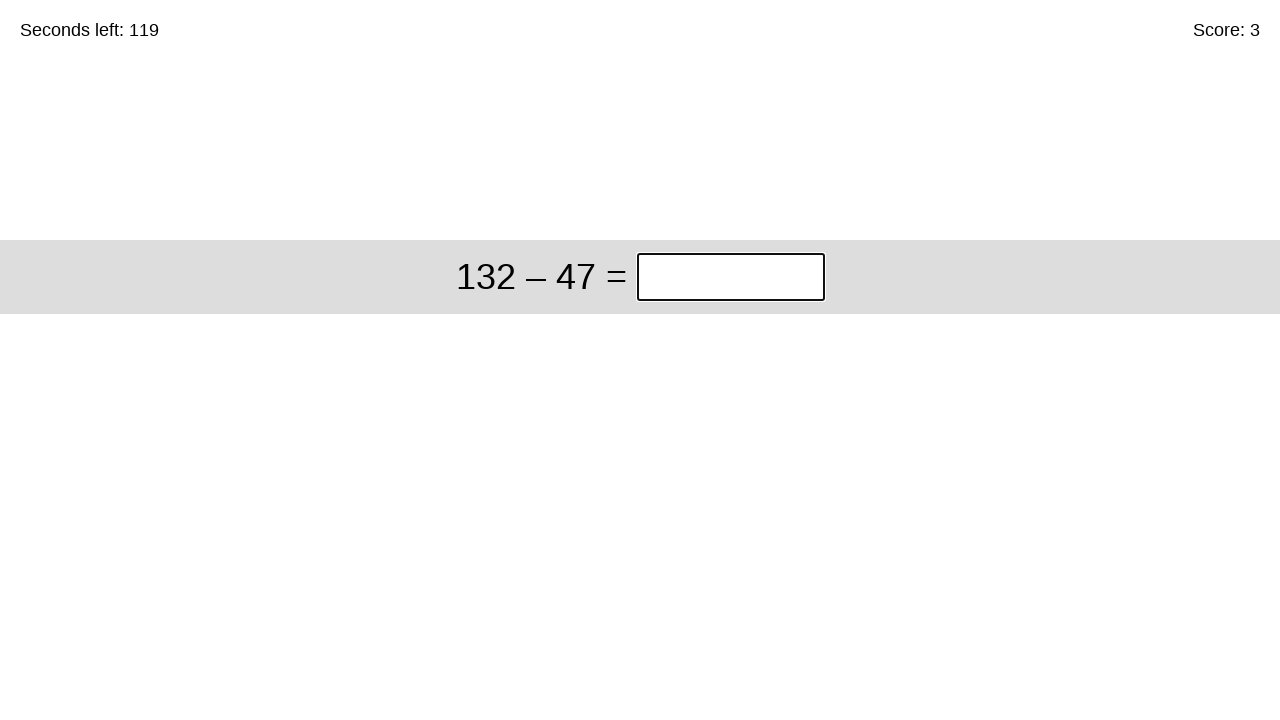

Calculated answer: 85
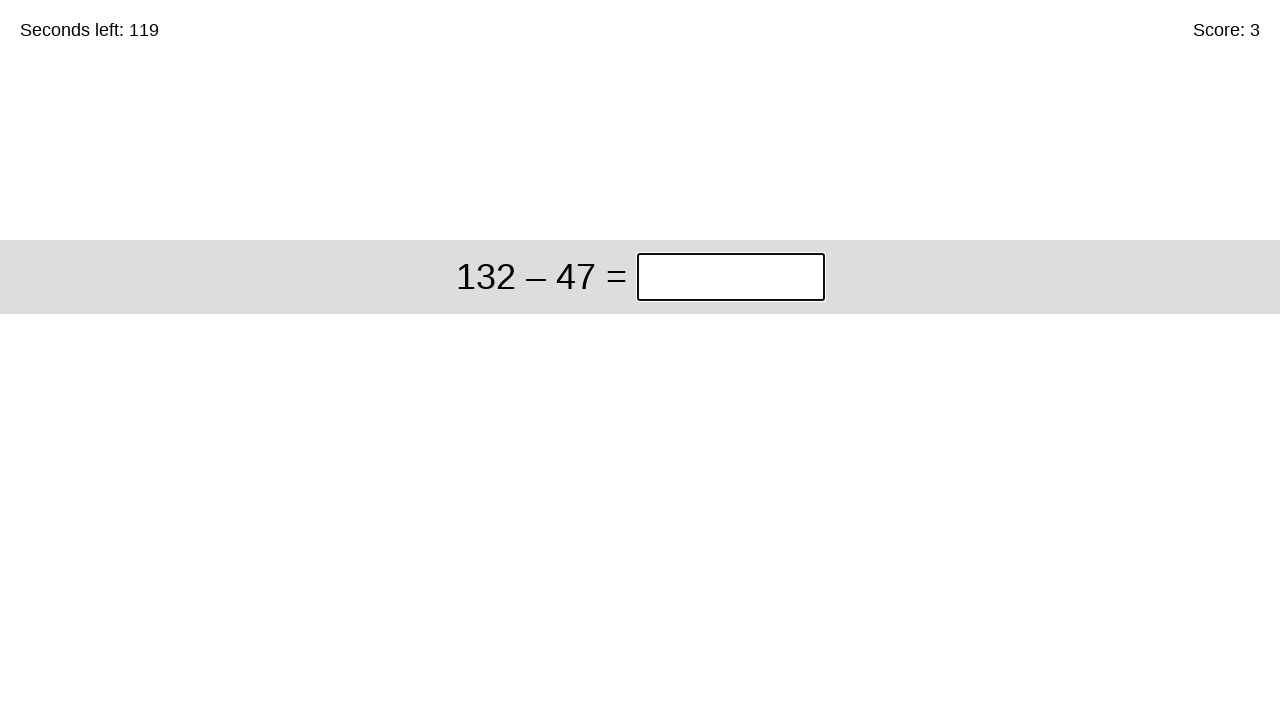

Entered answer 85 into input field
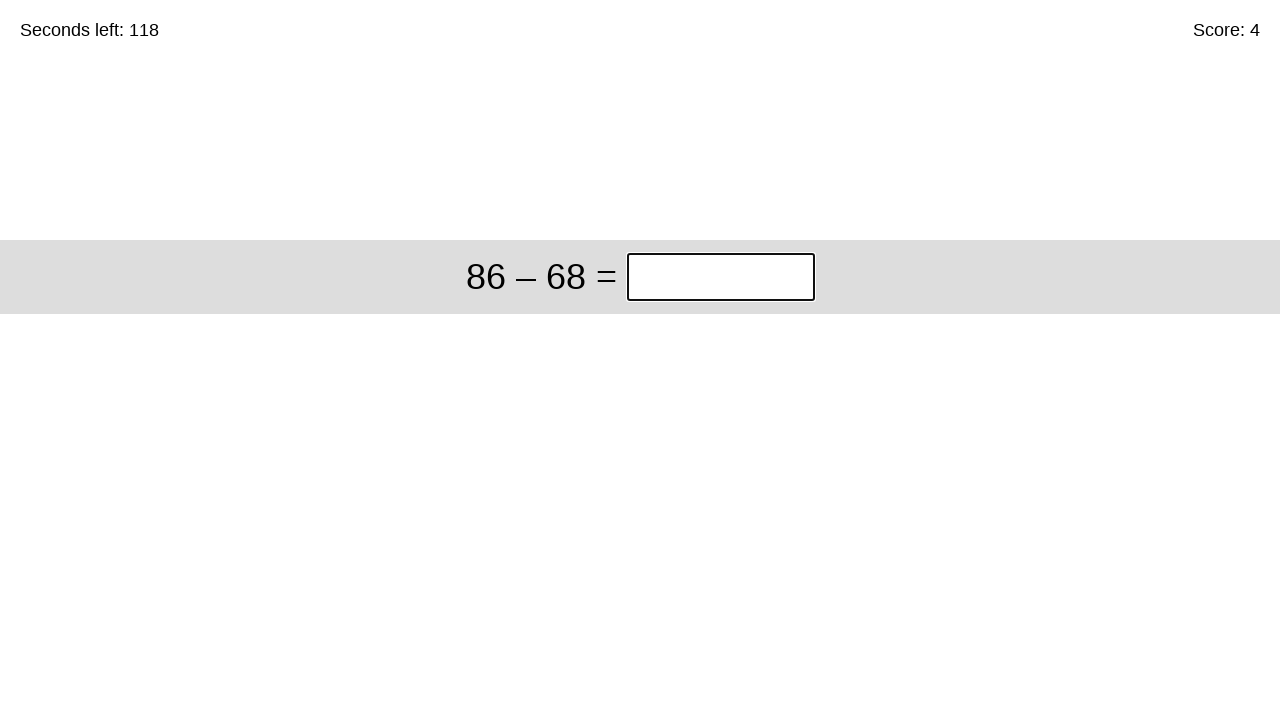

Read math problem: 86 – 68
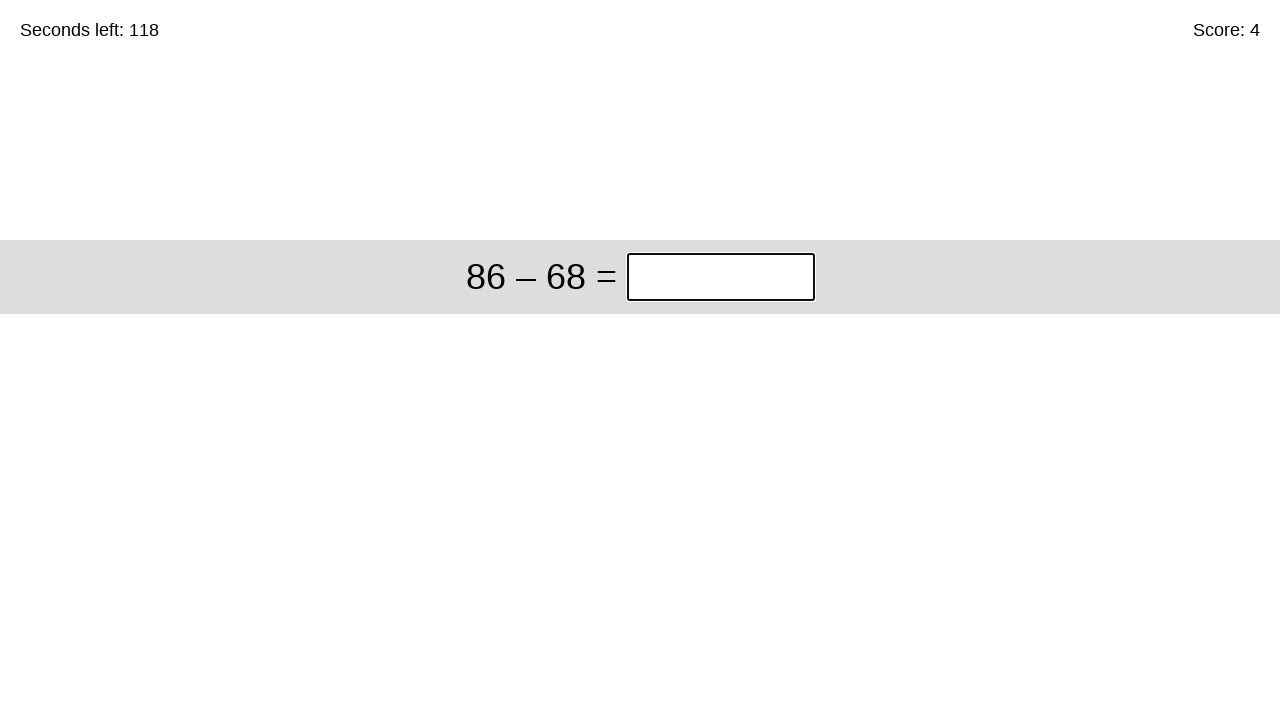

Calculated answer: 18
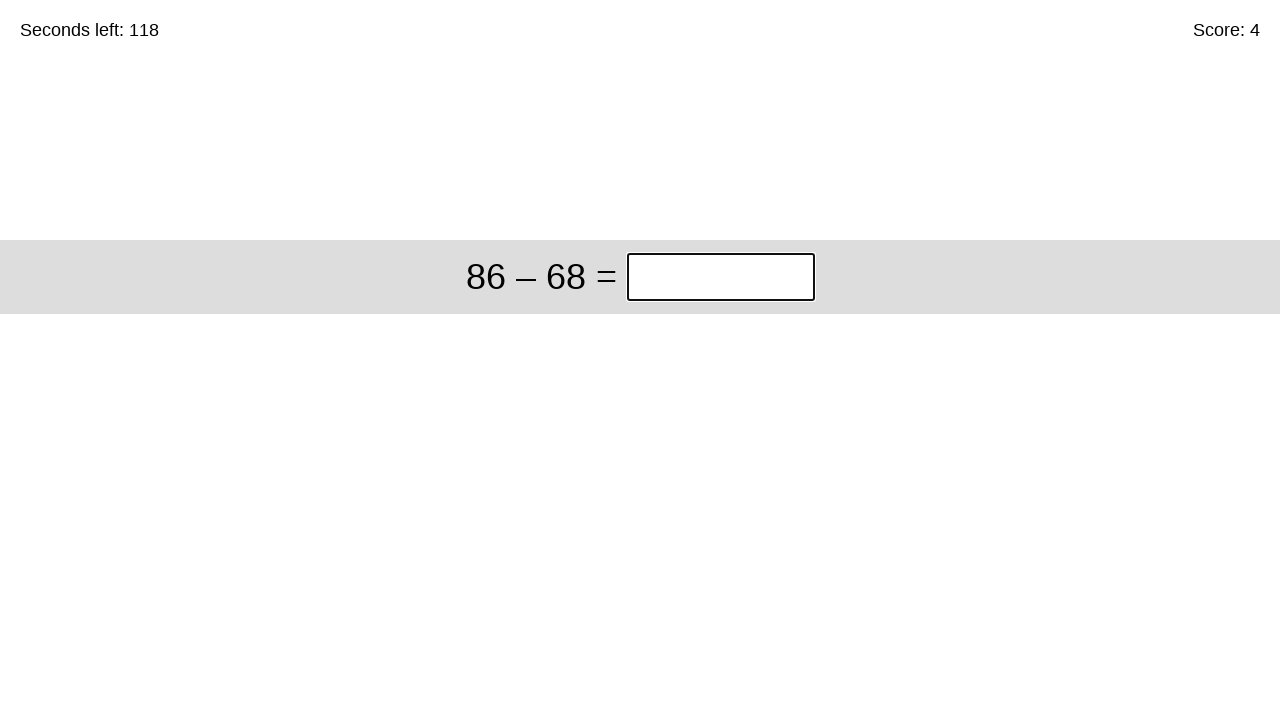

Entered answer 18 into input field
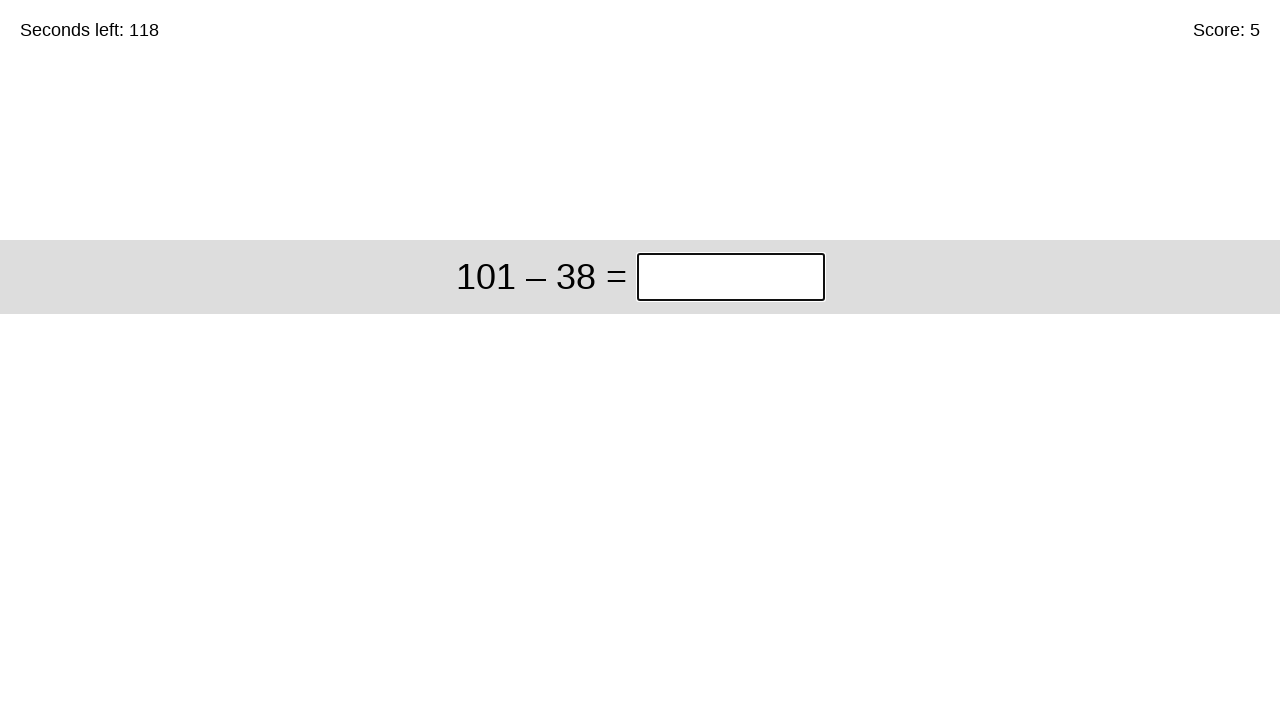

Read math problem: 101 – 38
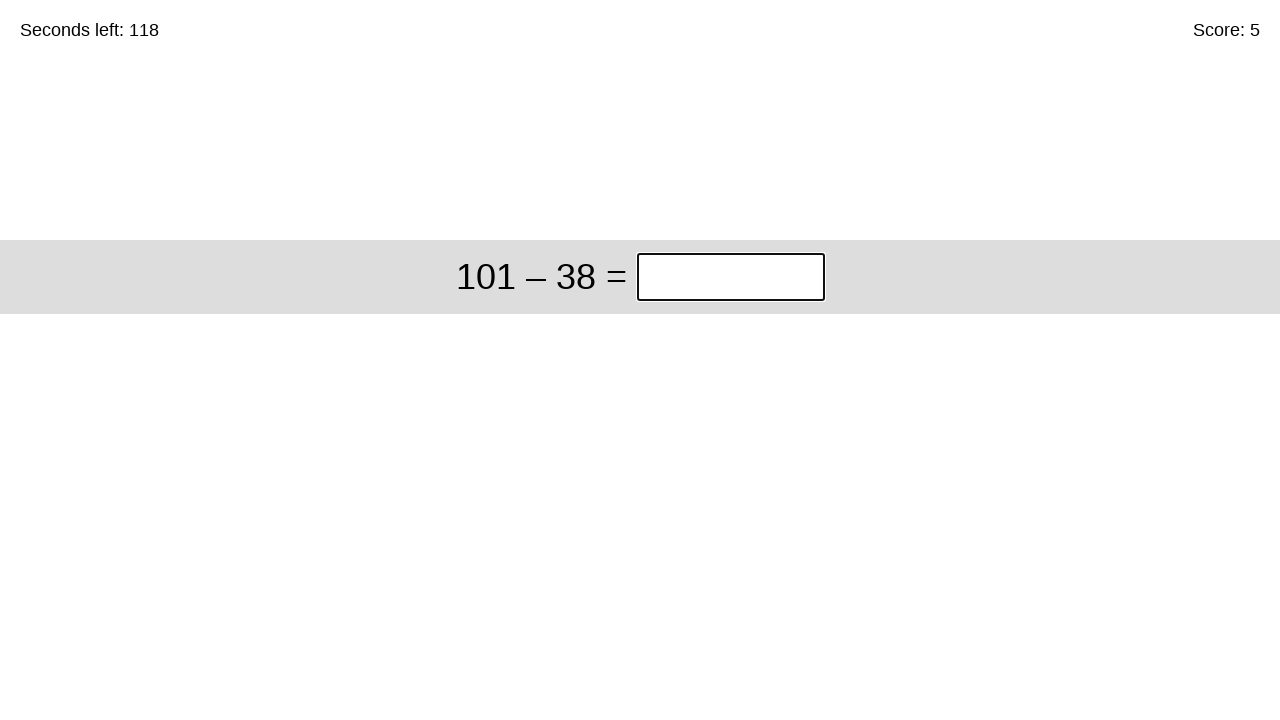

Calculated answer: 63
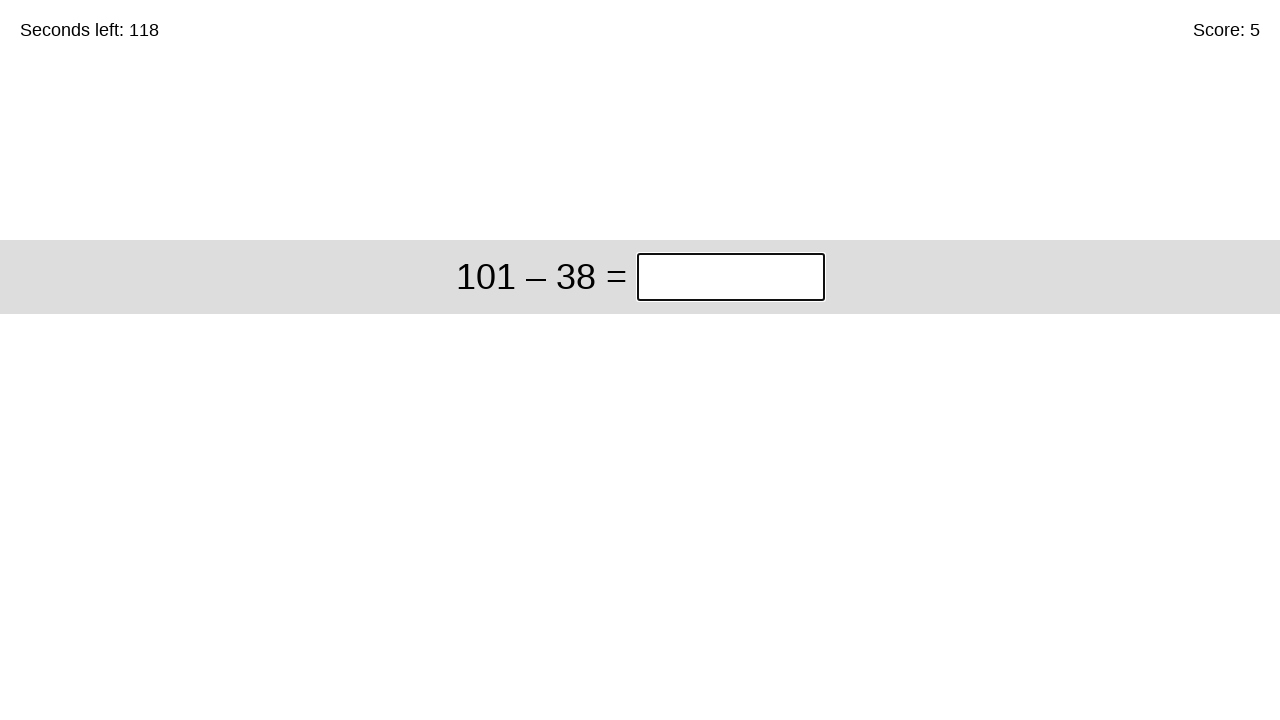

Entered answer 63 into input field
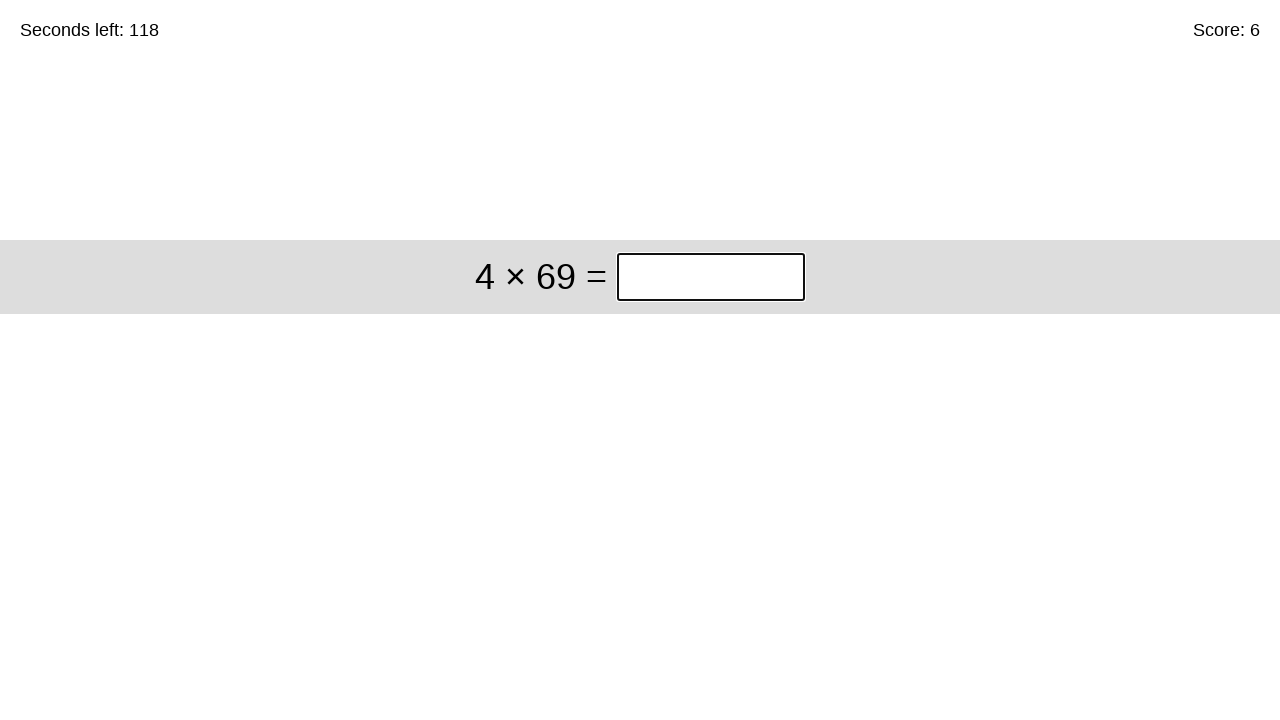

Read math problem: 4 × 69
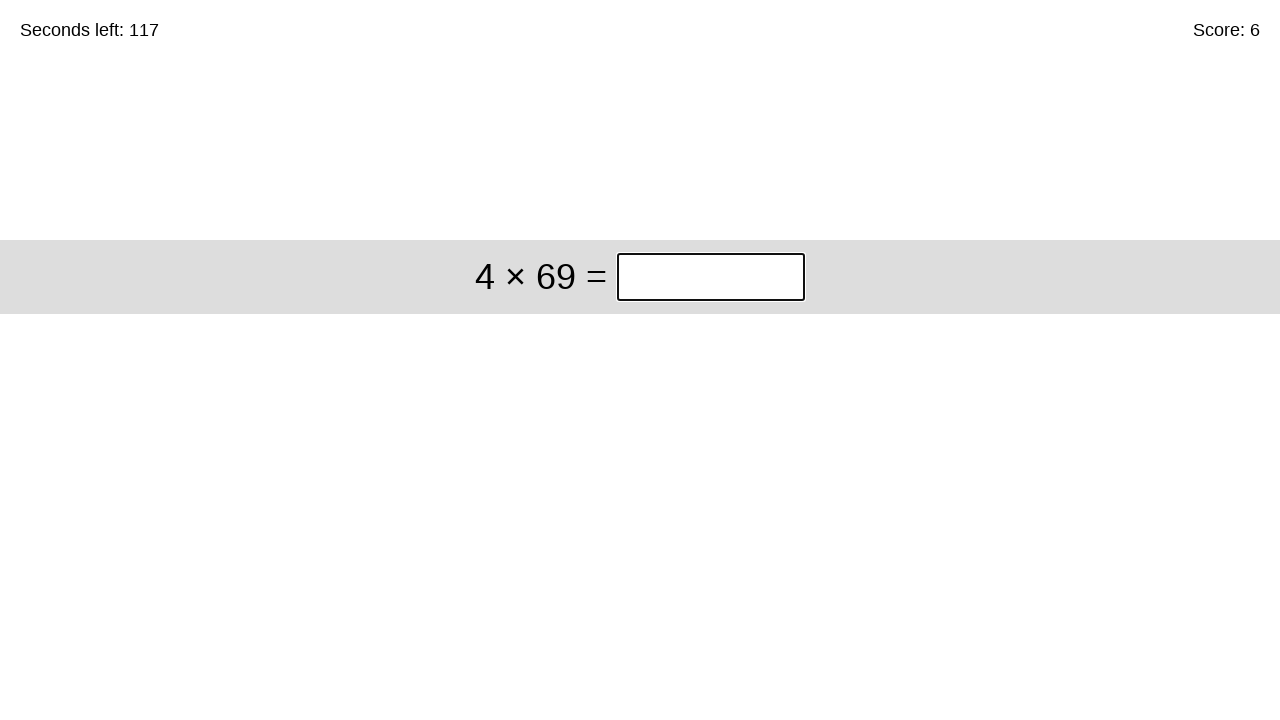

Calculated answer: 276
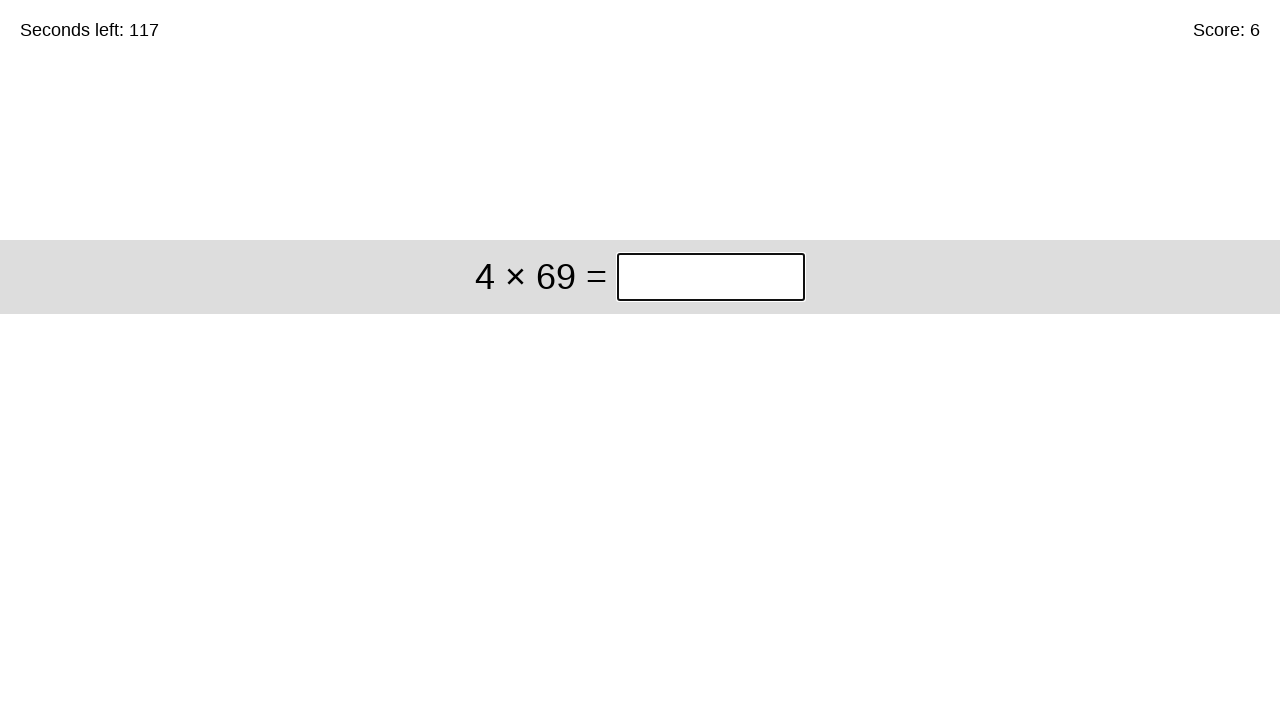

Entered answer 276 into input field
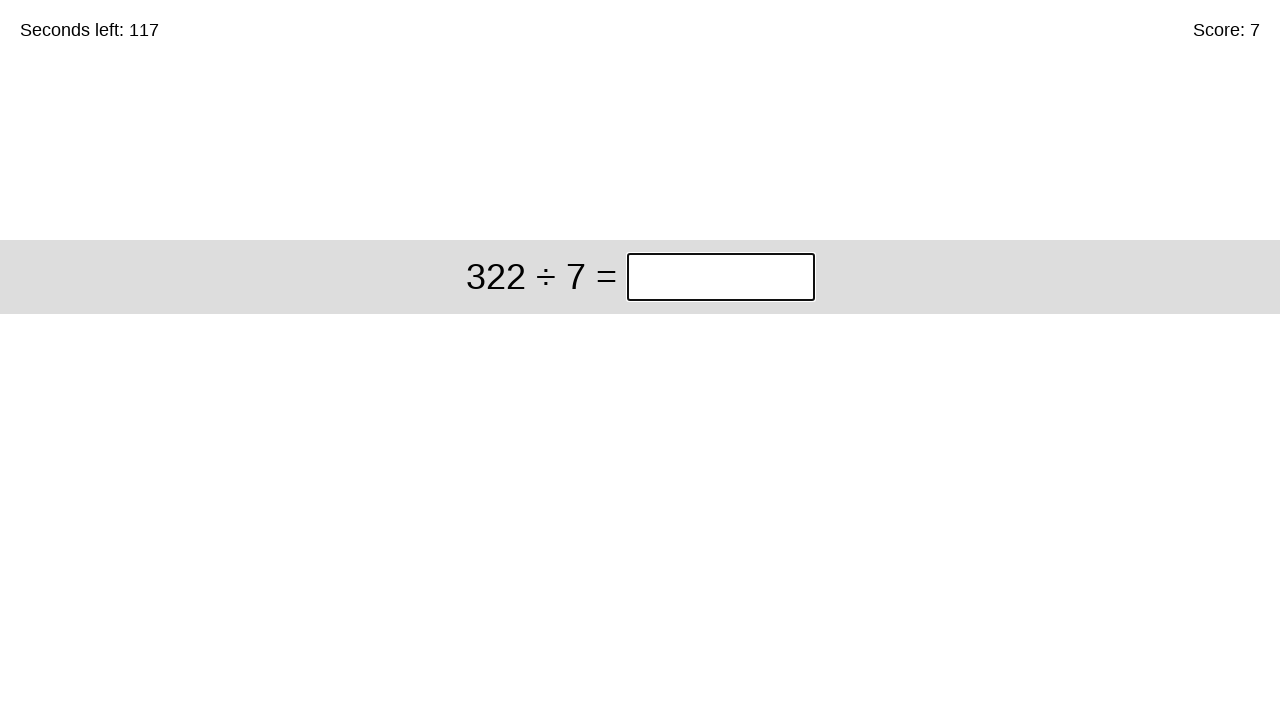

Read math problem: 322 ÷ 7
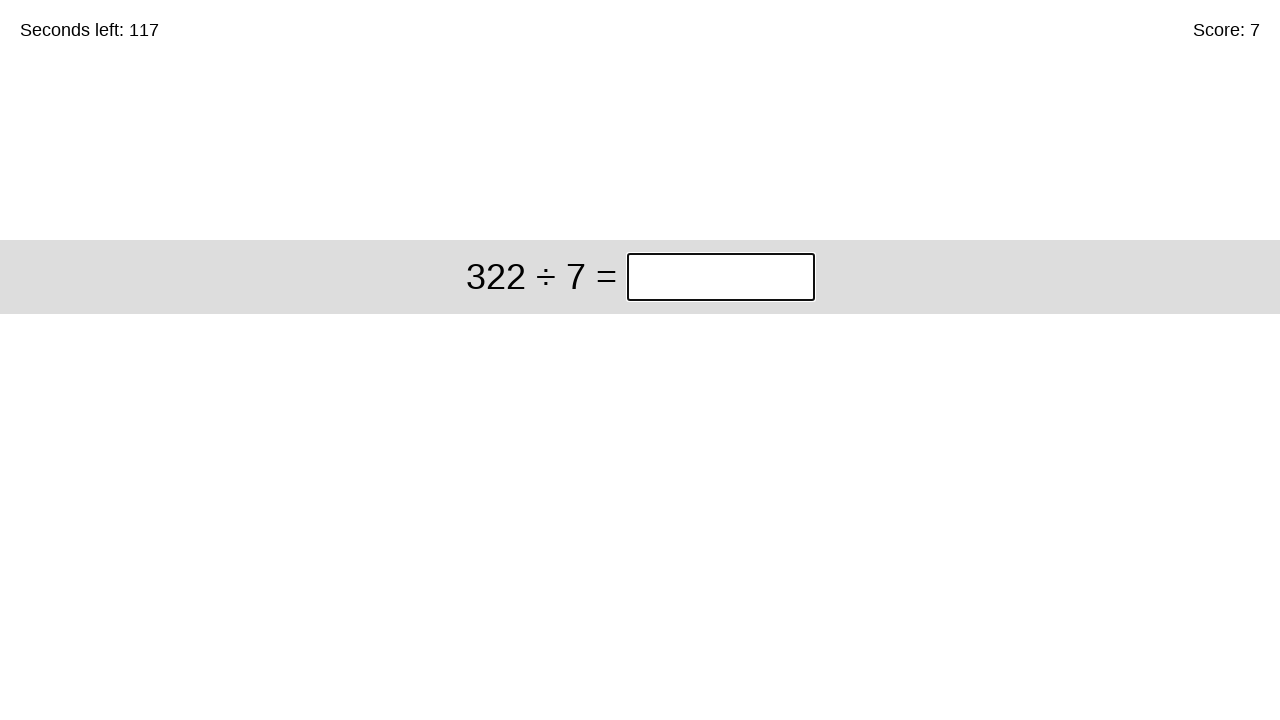

Calculated answer: 46
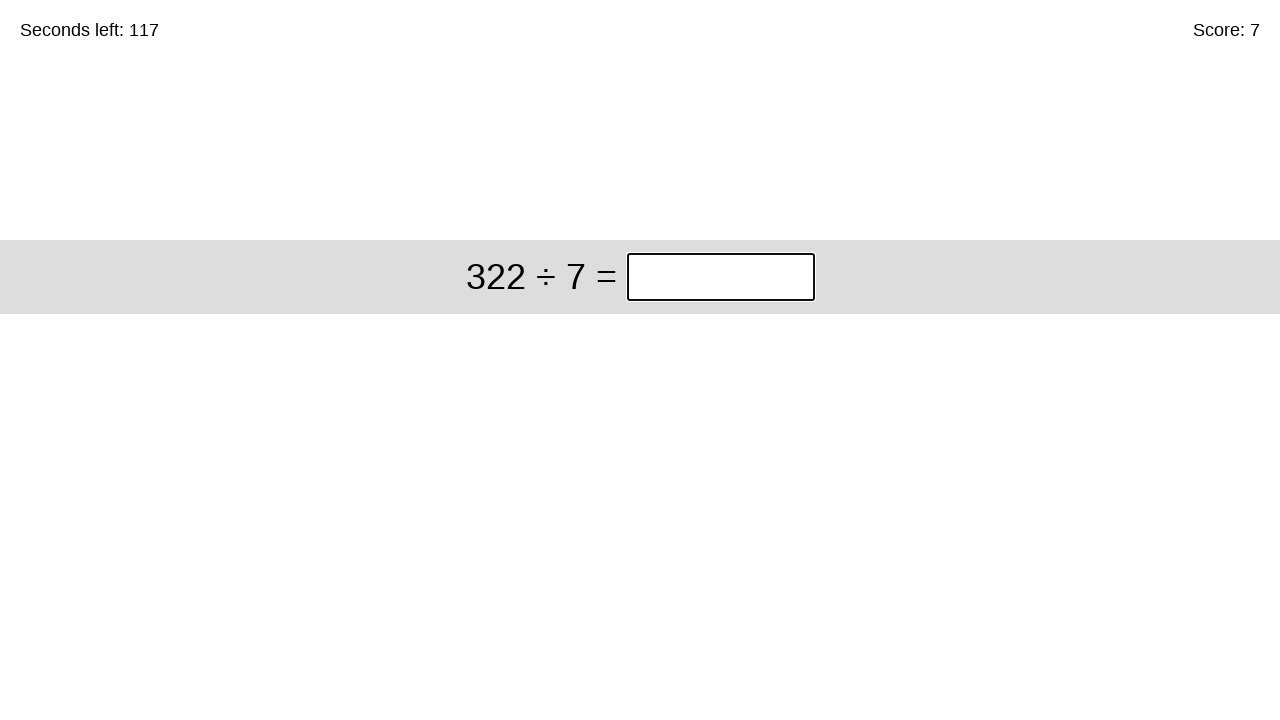

Entered answer 46 into input field
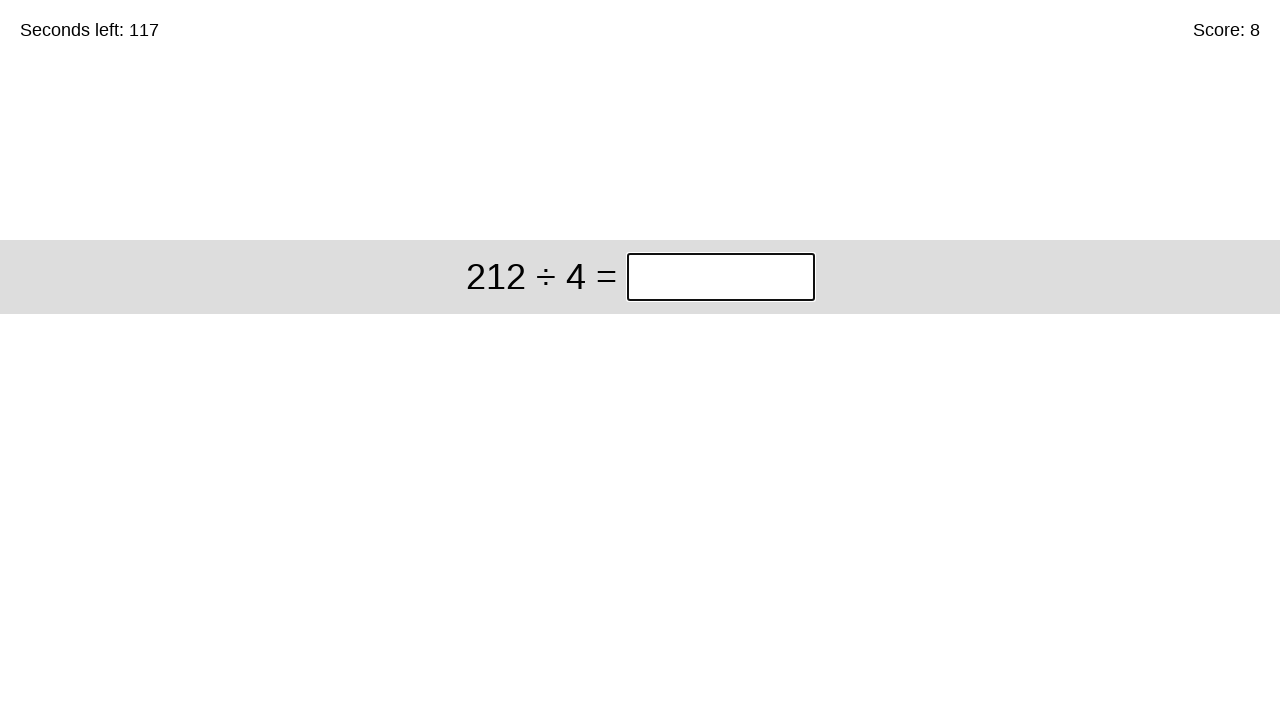

Read math problem: 212 ÷ 4
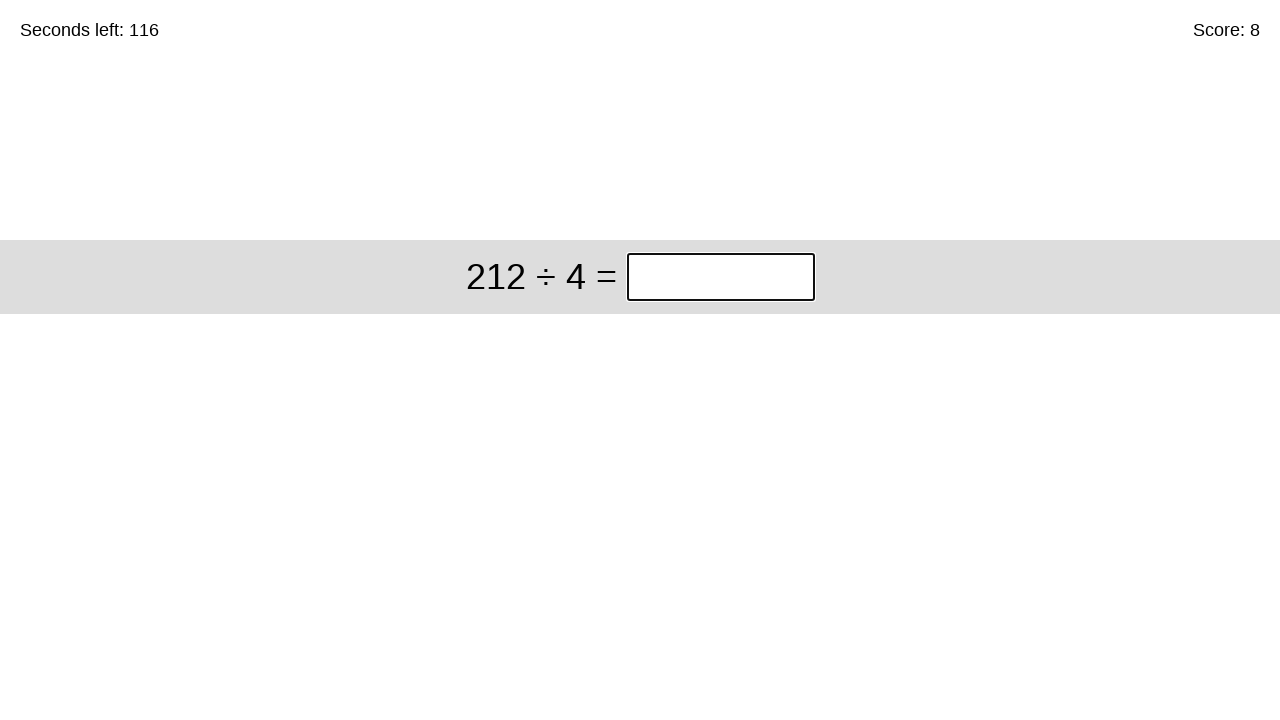

Calculated answer: 53
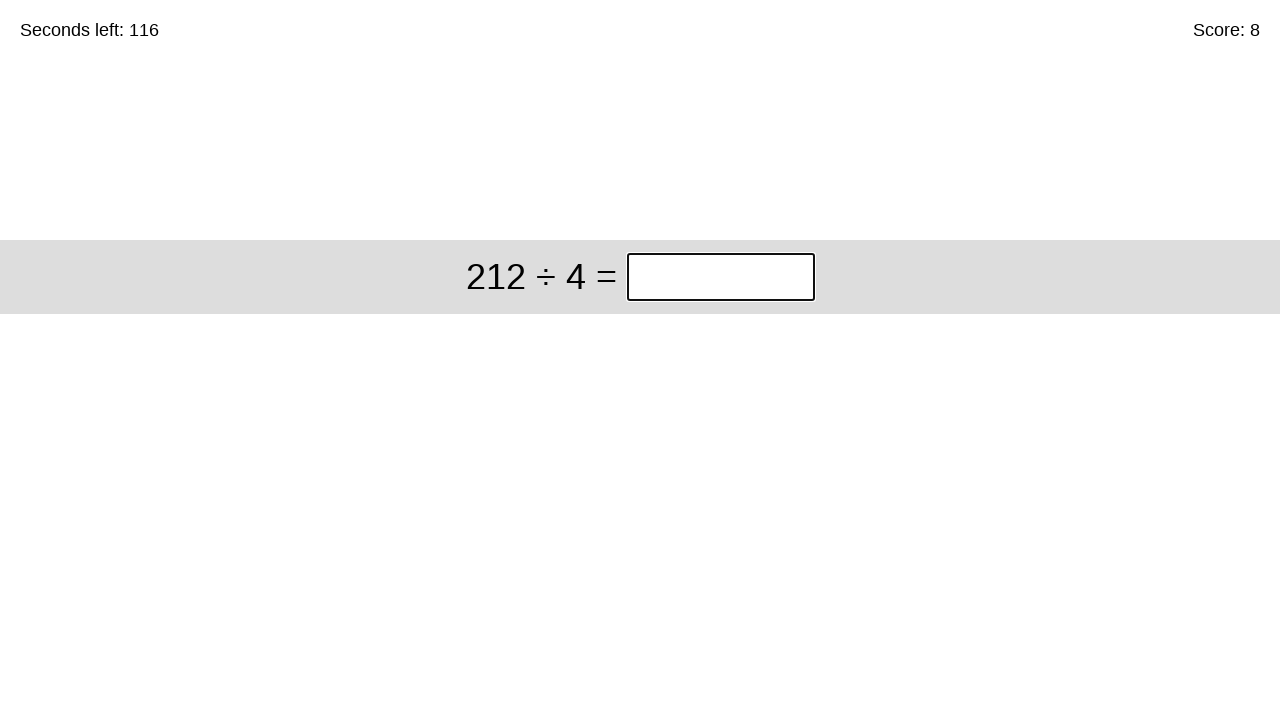

Entered answer 53 into input field
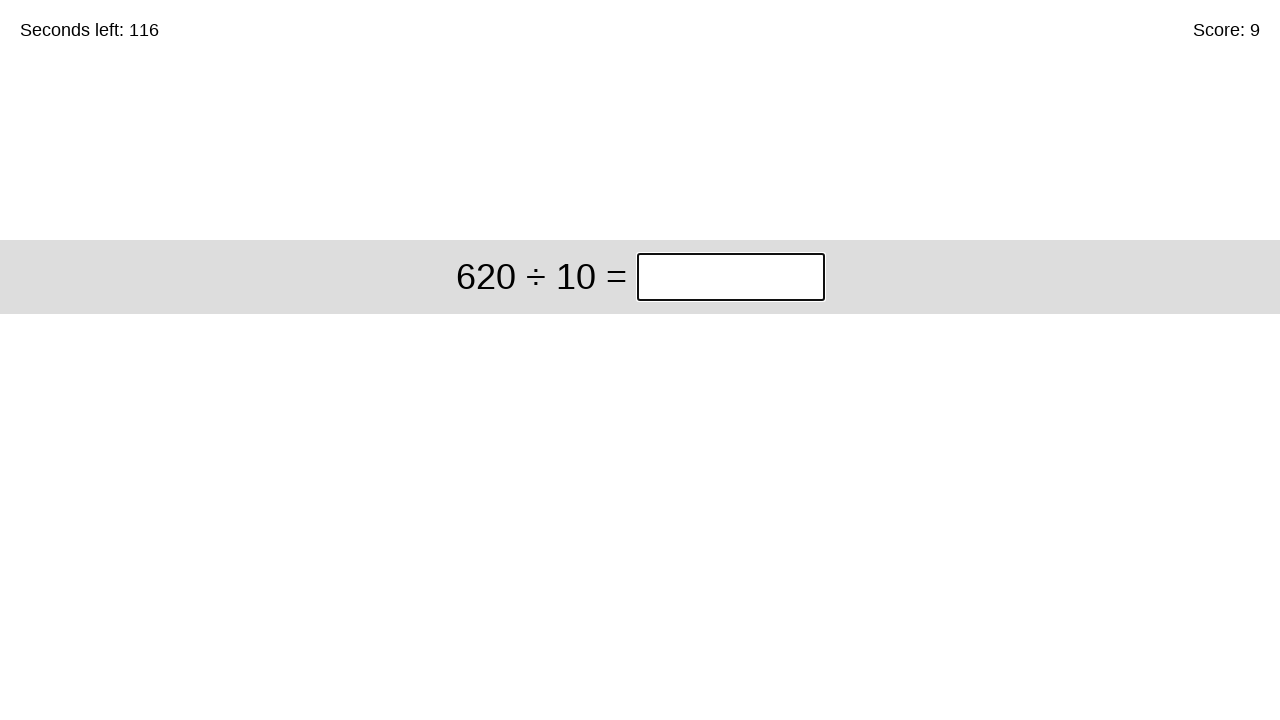

Read math problem: 620 ÷ 10
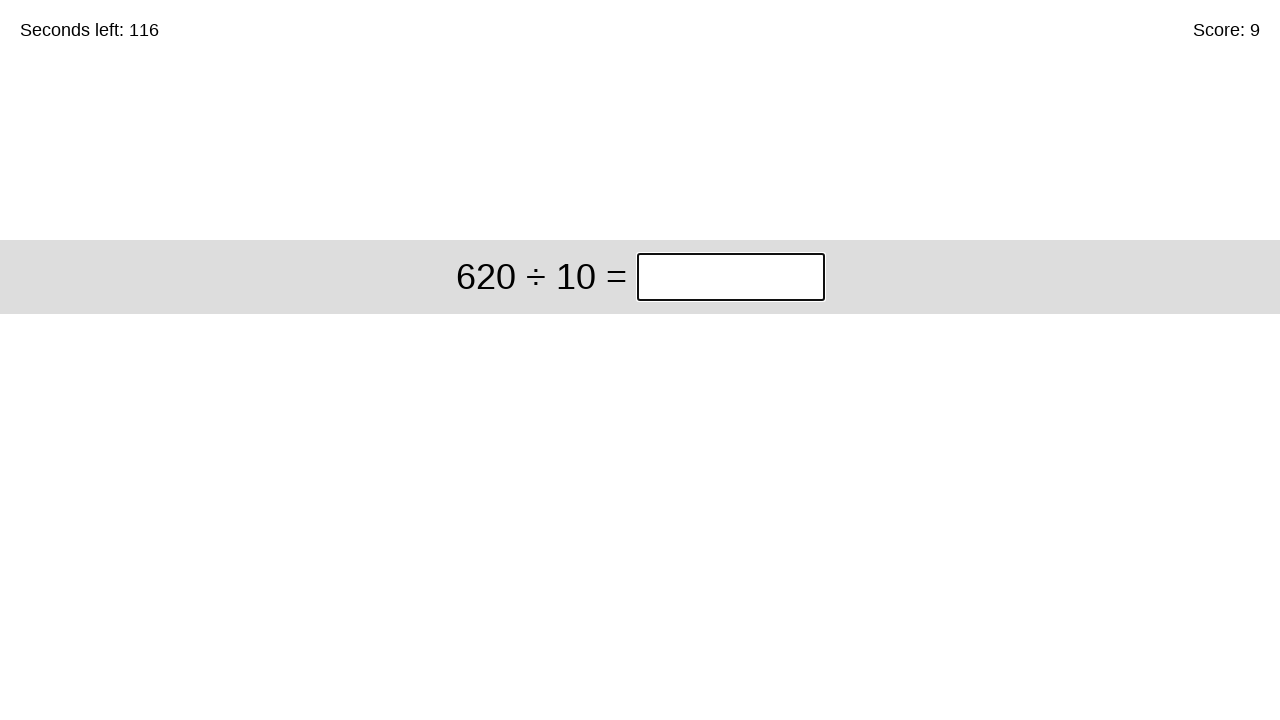

Calculated answer: 62
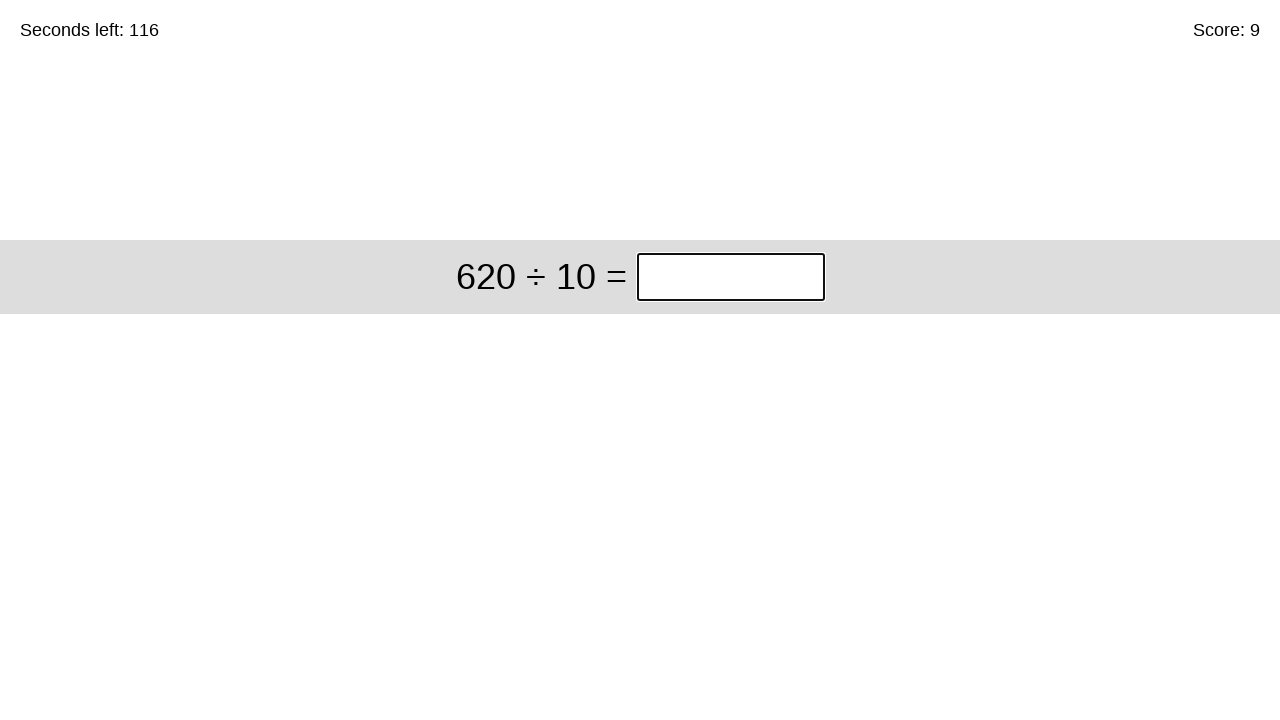

Entered answer 62 into input field
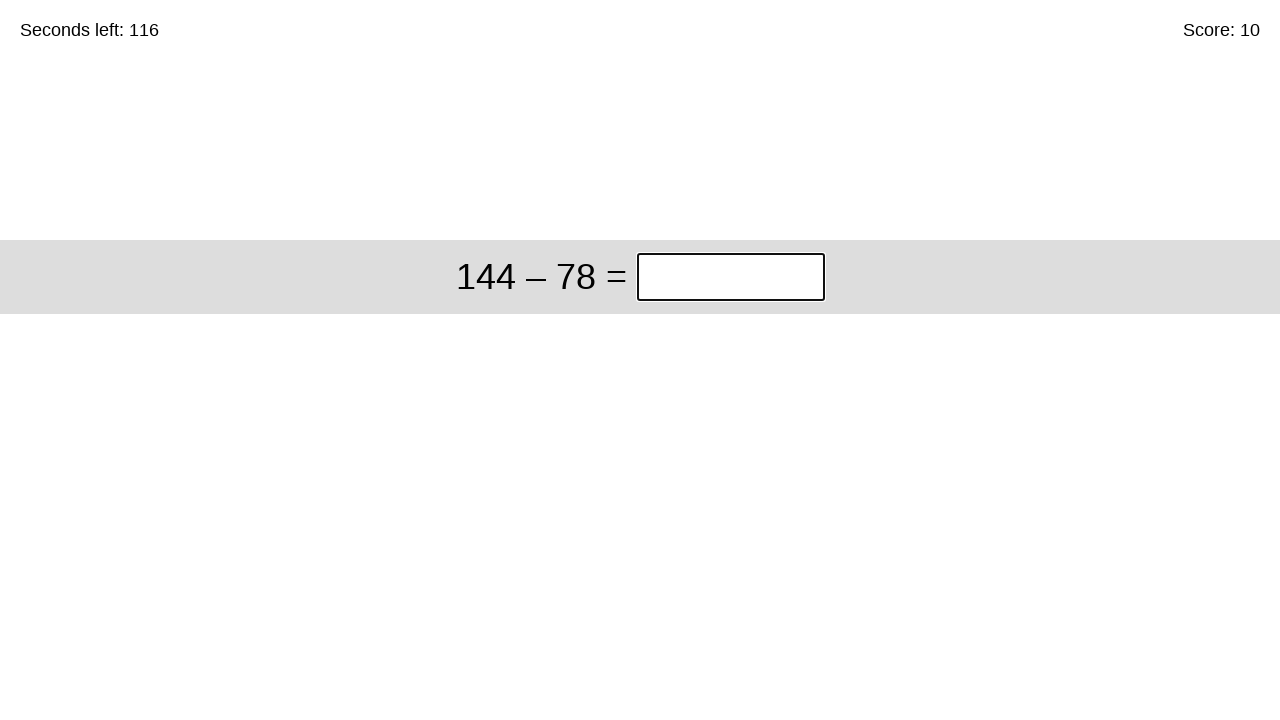

Waited for final state
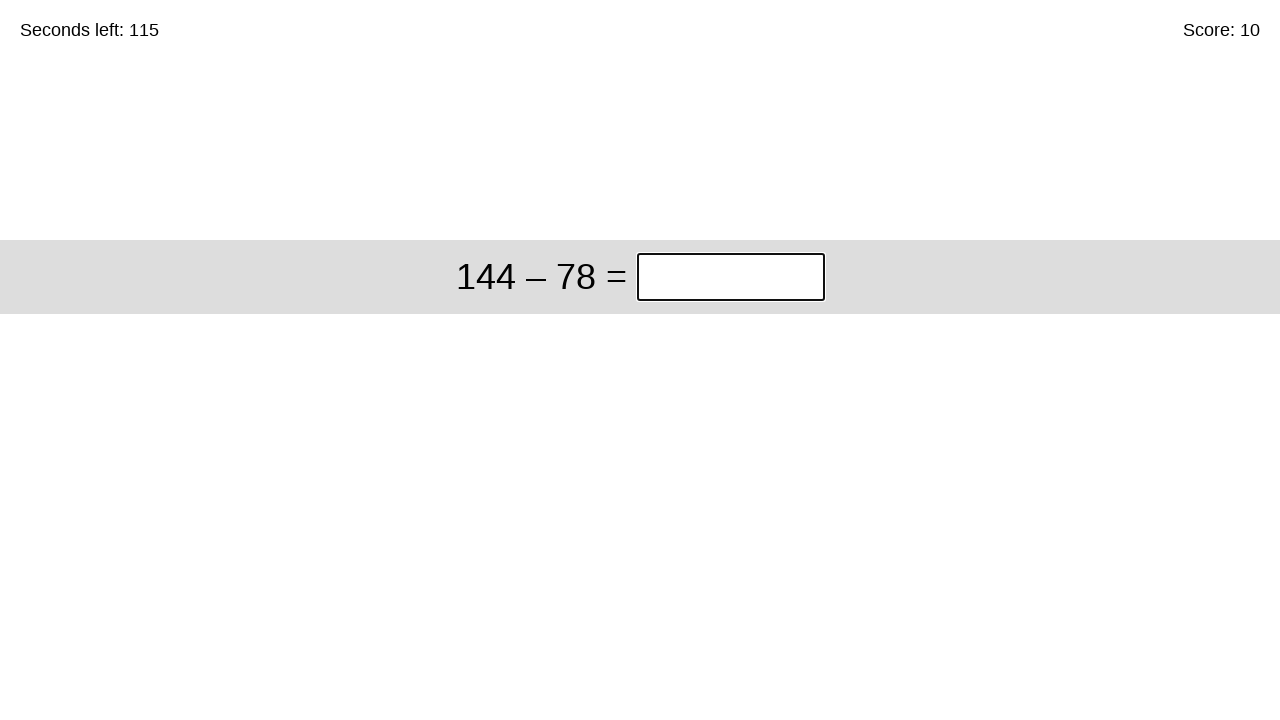

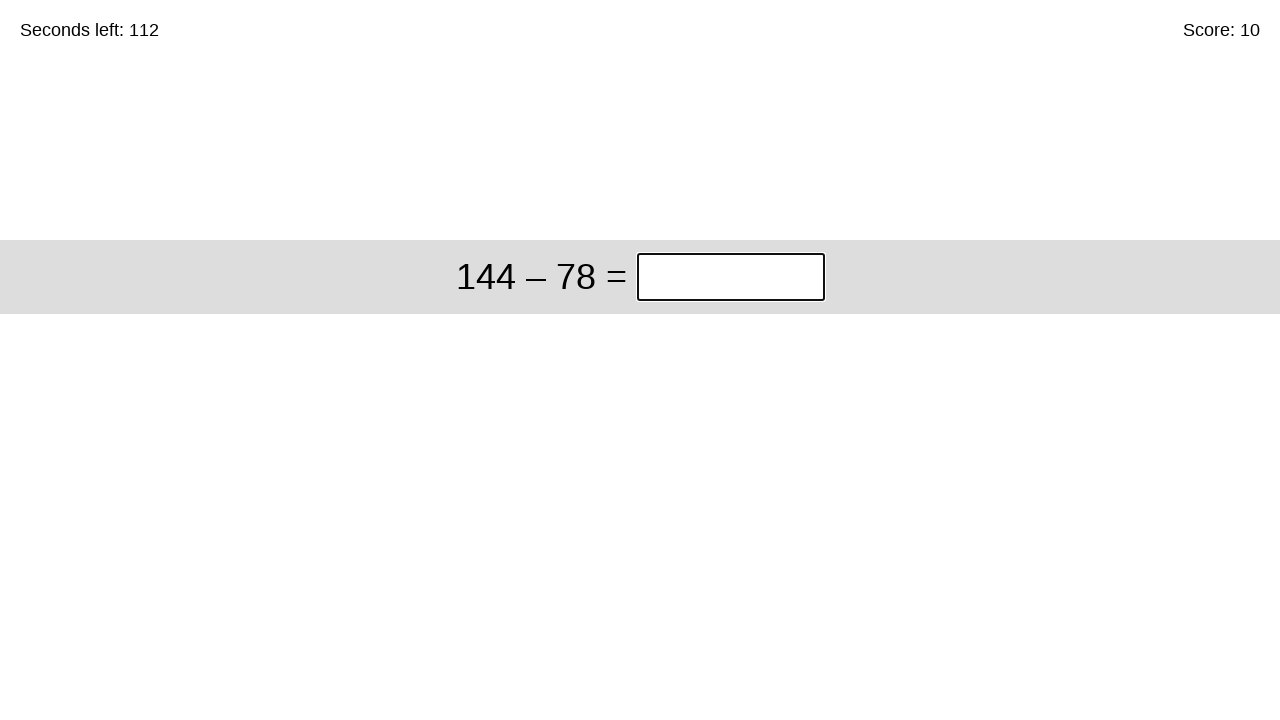